Tests autocomplete functionality by typing "IND" in a suggestion input field and waiting for autocomplete options to appear, then verifying "India" is among the suggestions.

Starting URL: https://rahulshettyacademy.com/AutomationPractice/

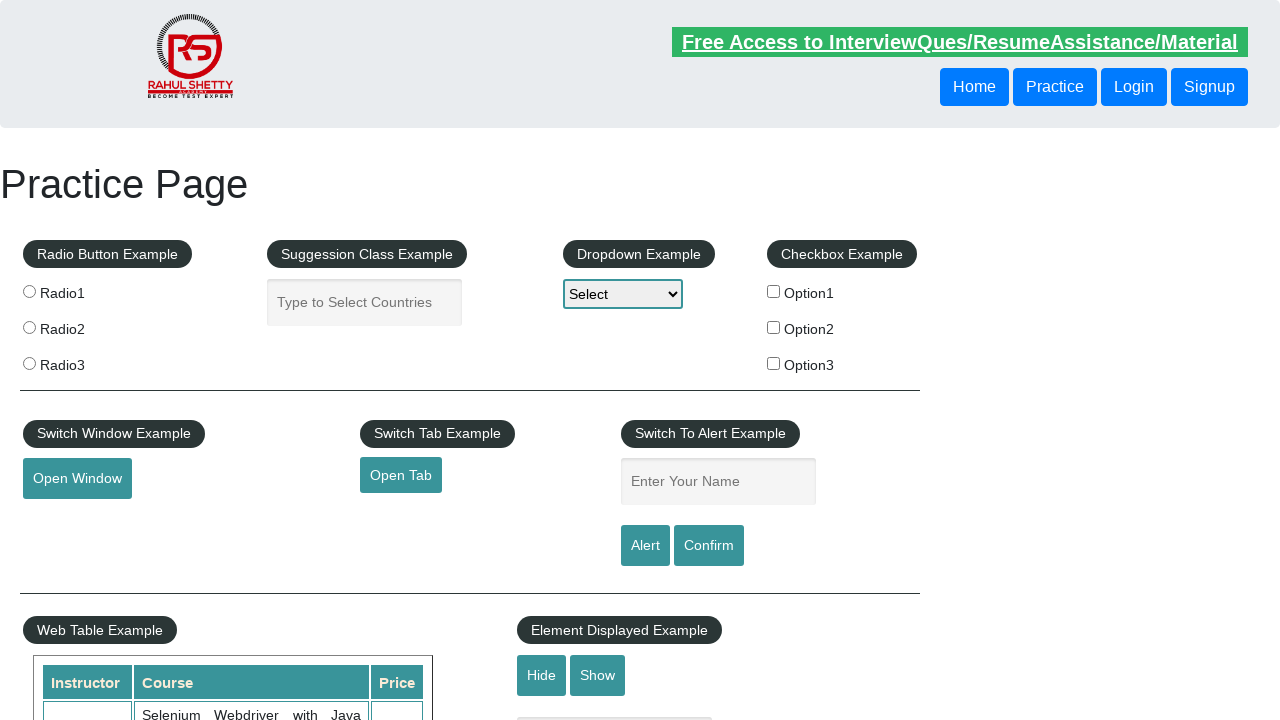

Typed 'IND' in the autocomplete input field on input.ui-autocomplete-input
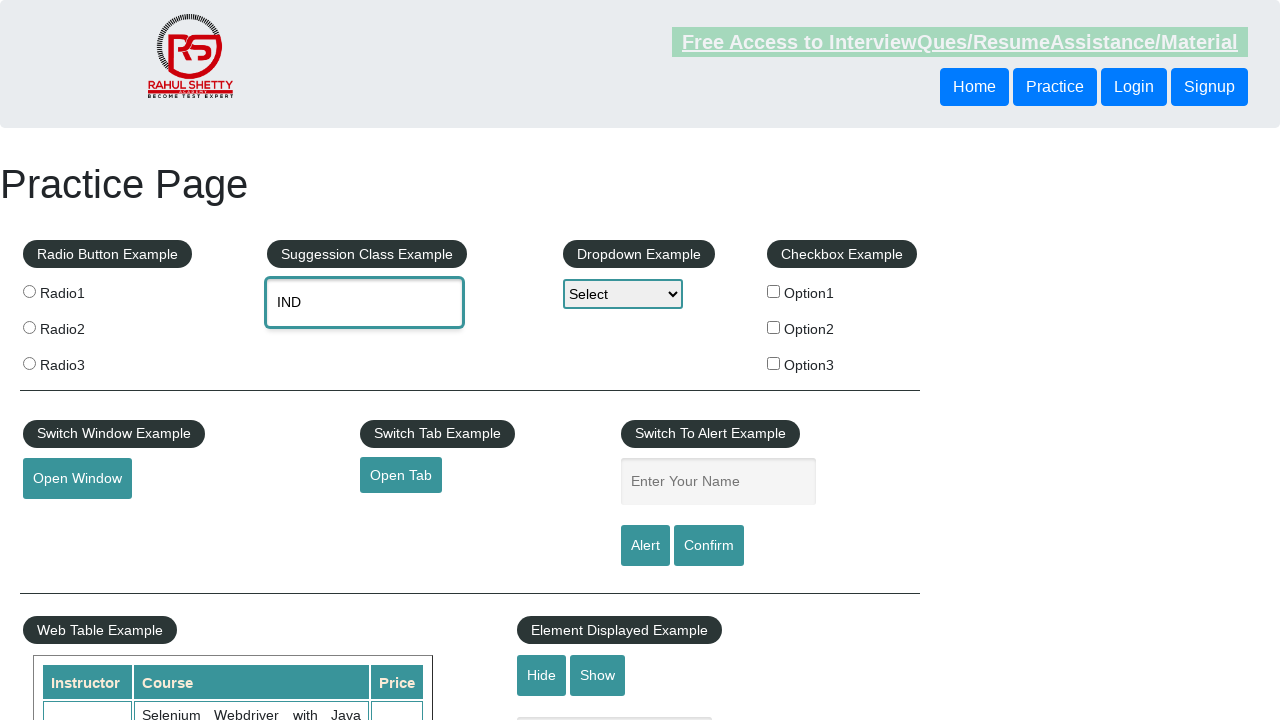

Autocomplete dropdown appeared with suggestions
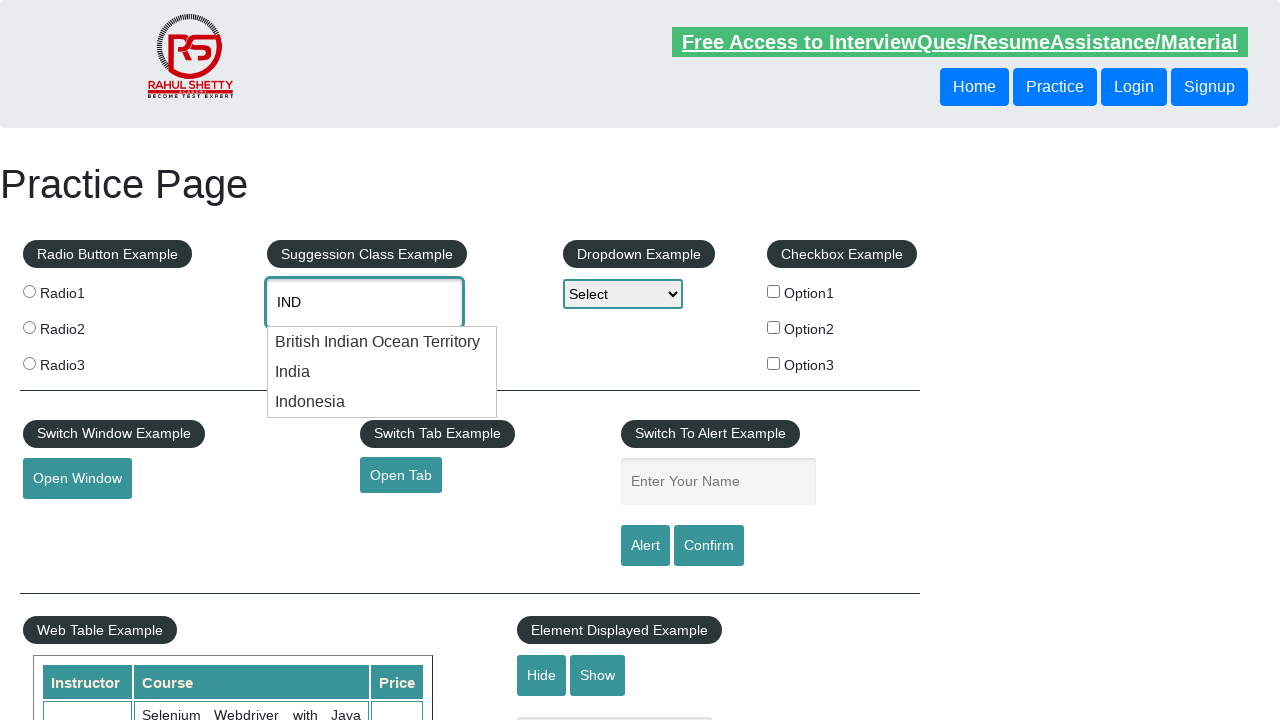

Clicked on 'India' option from autocomplete suggestions at (382, 342) on ul#ui-id-1 li div:has-text('India')
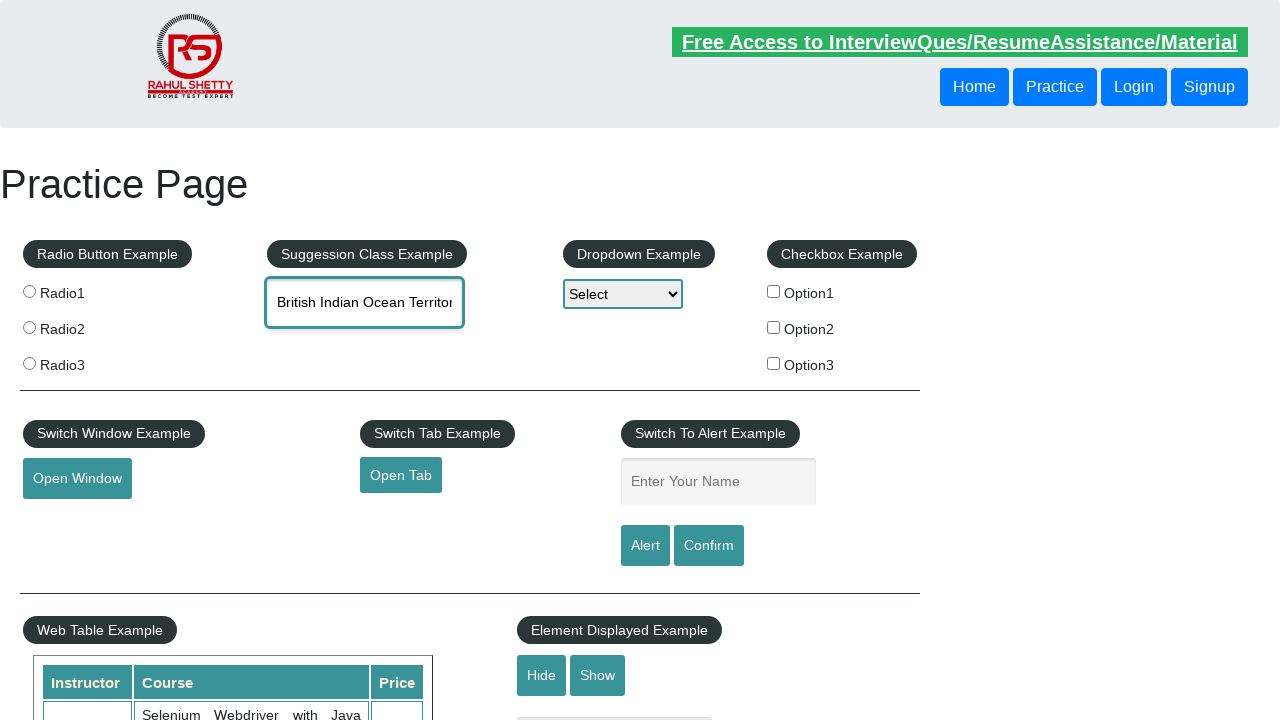

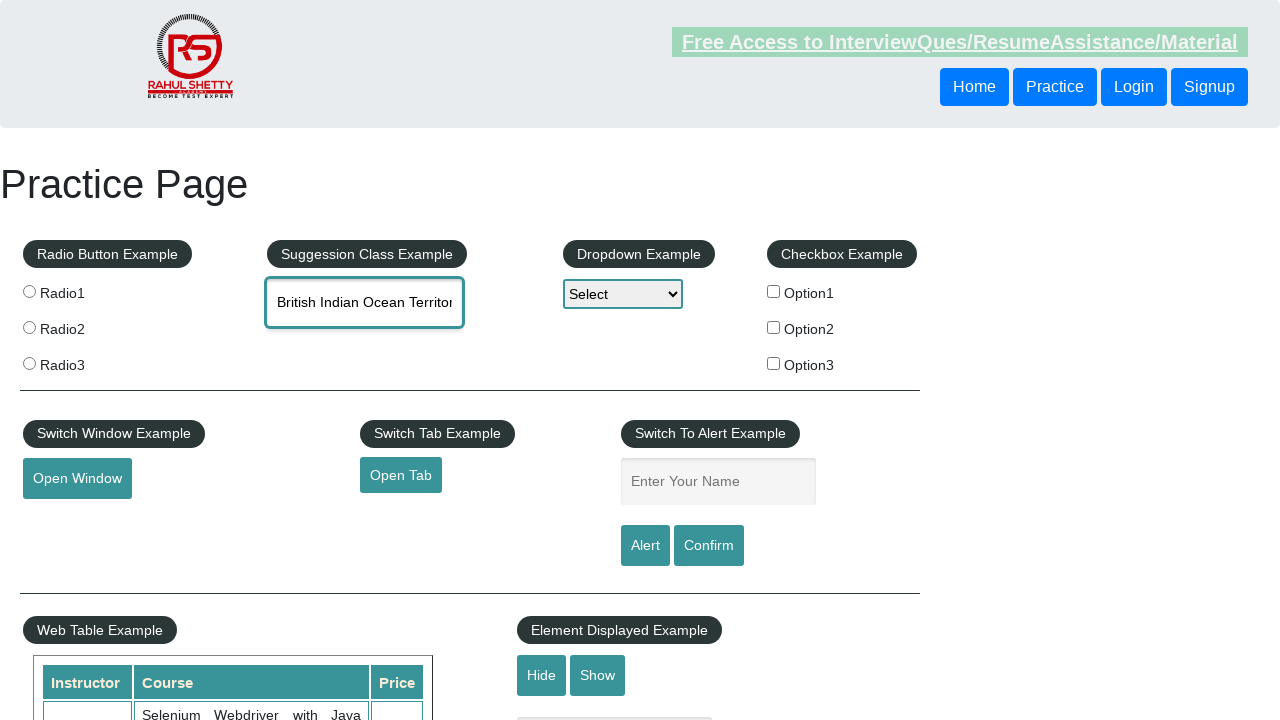